Tests drag and drop functionality by dragging an element to multiple target locations

Starting URL: http://sahitest.com/demo/dragDropMooTools.htm

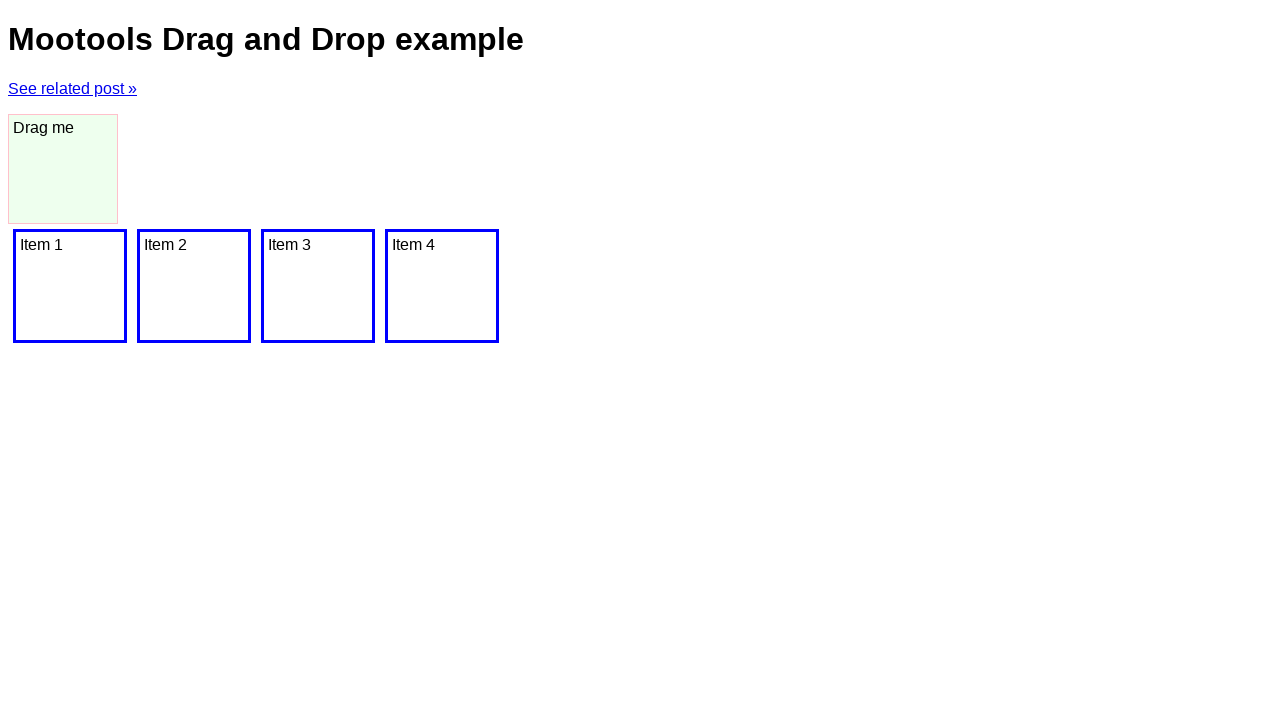

Located draggable element with id 'dragger'
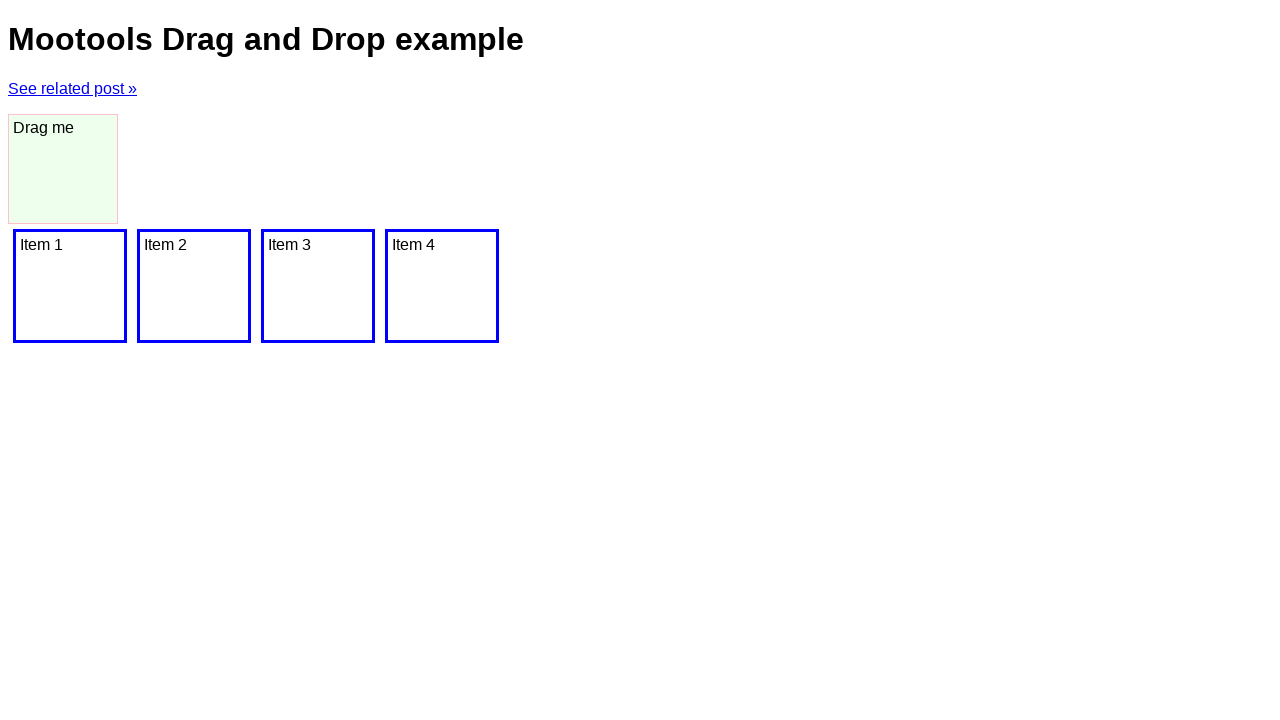

Located target Item 1
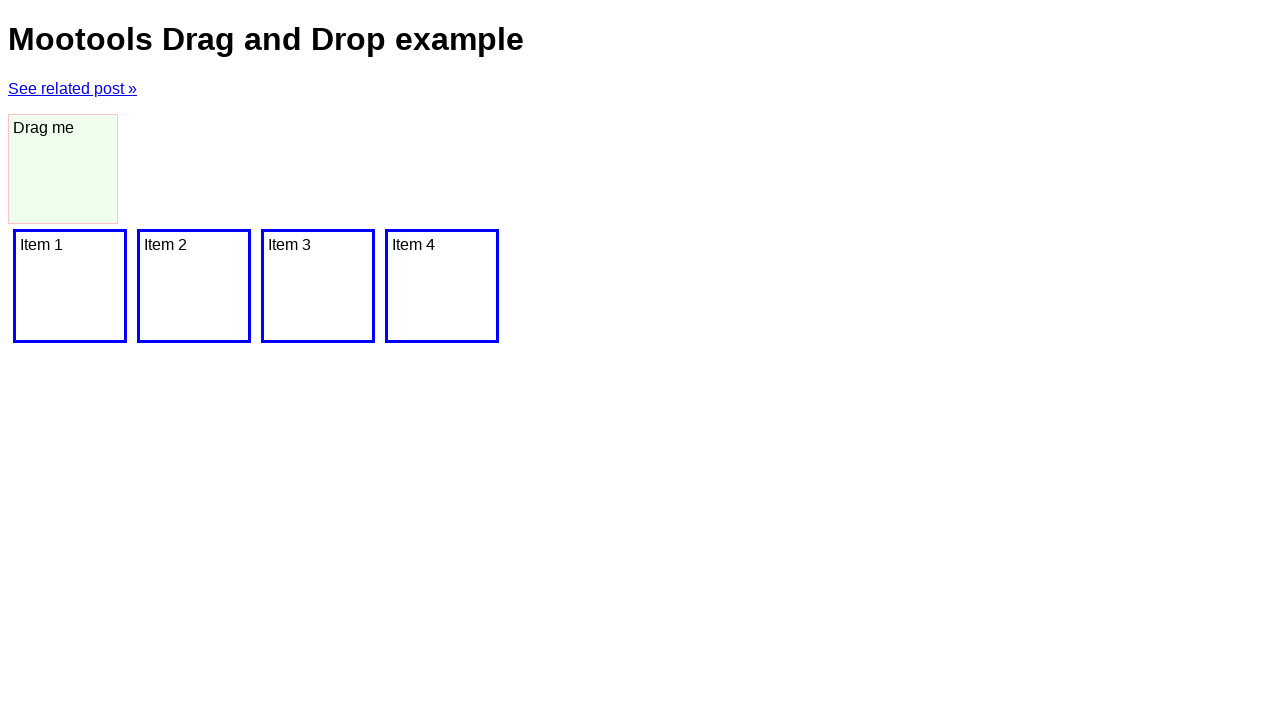

Located target Item 2
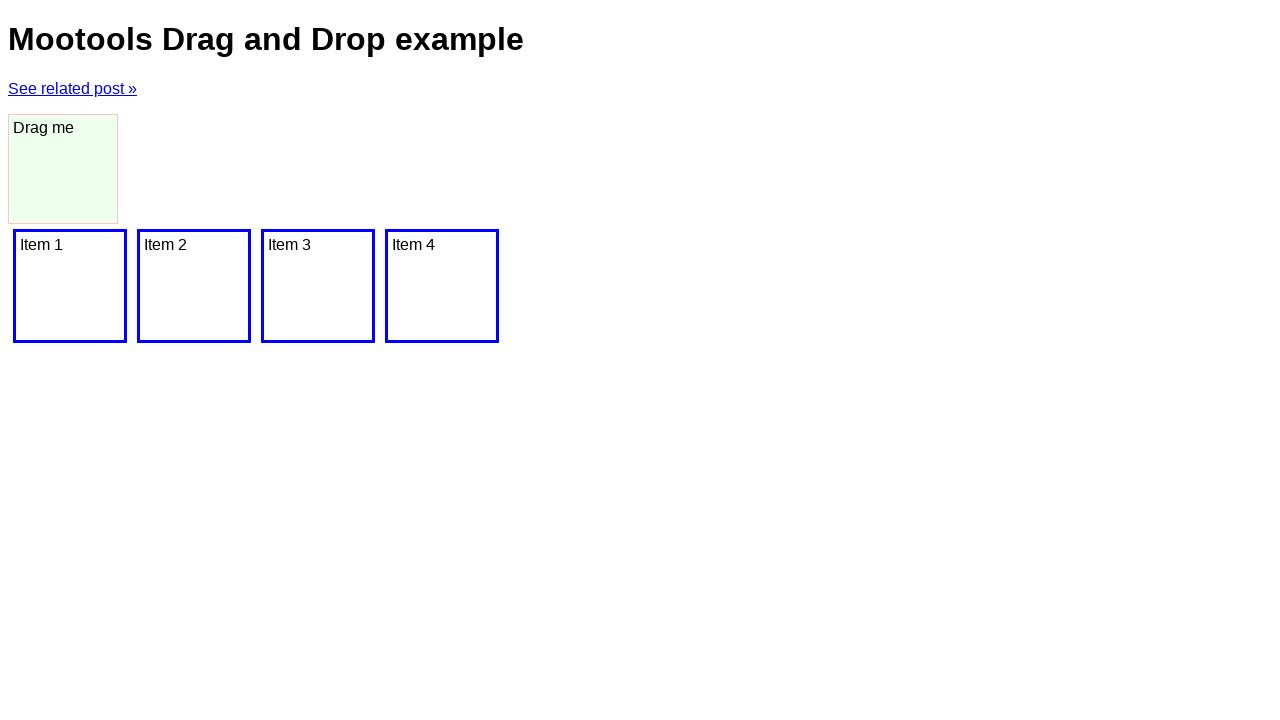

Located target Item 3
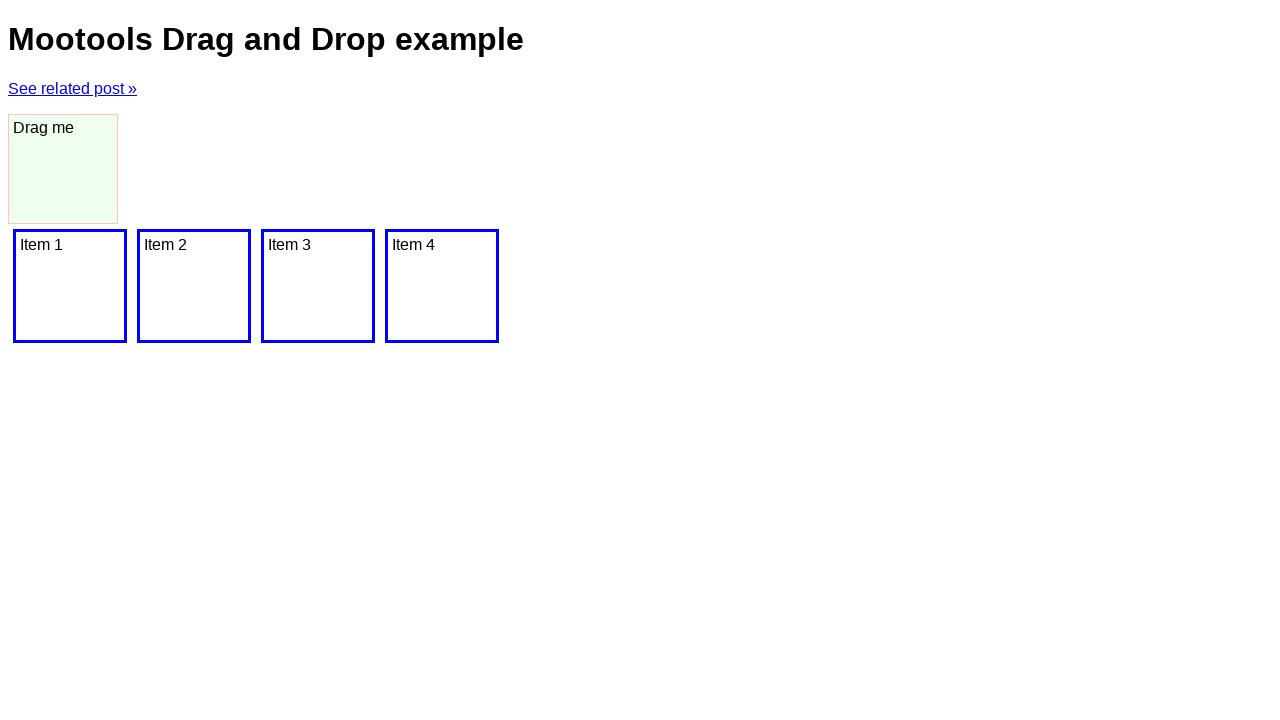

Dragged element to Item 1 at (70, 286)
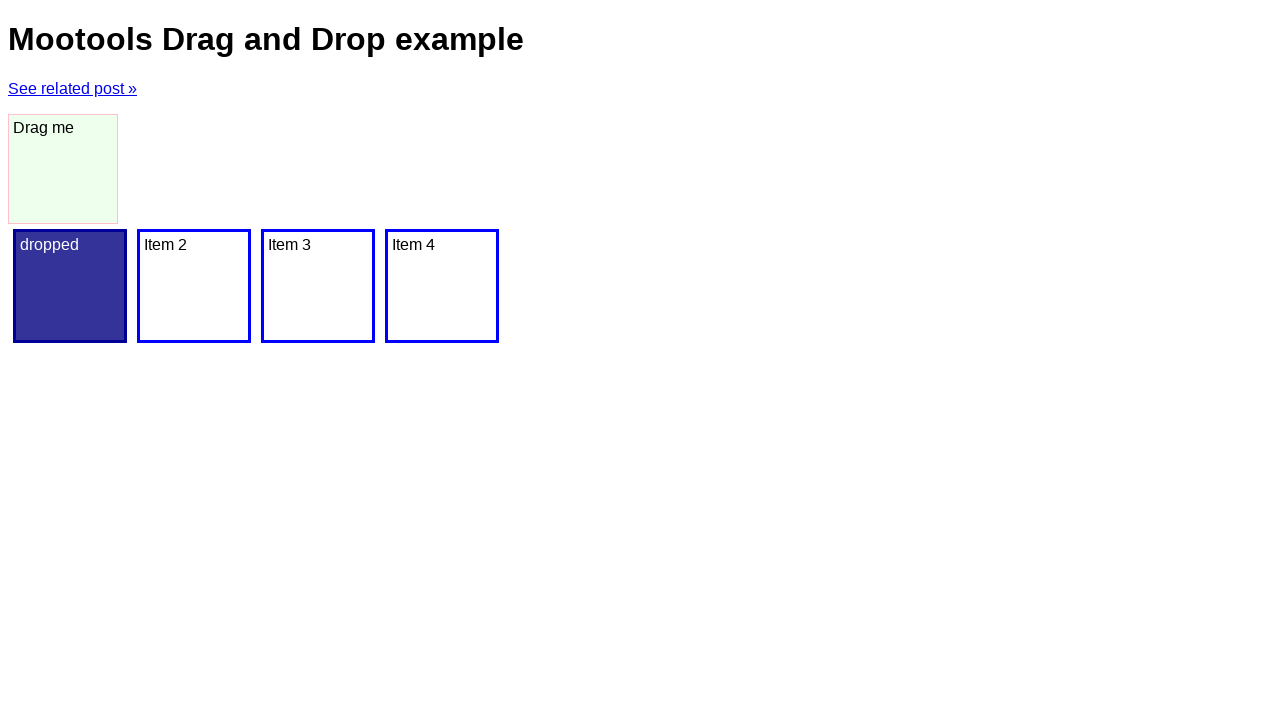

Waited 2 seconds before dragging to next target
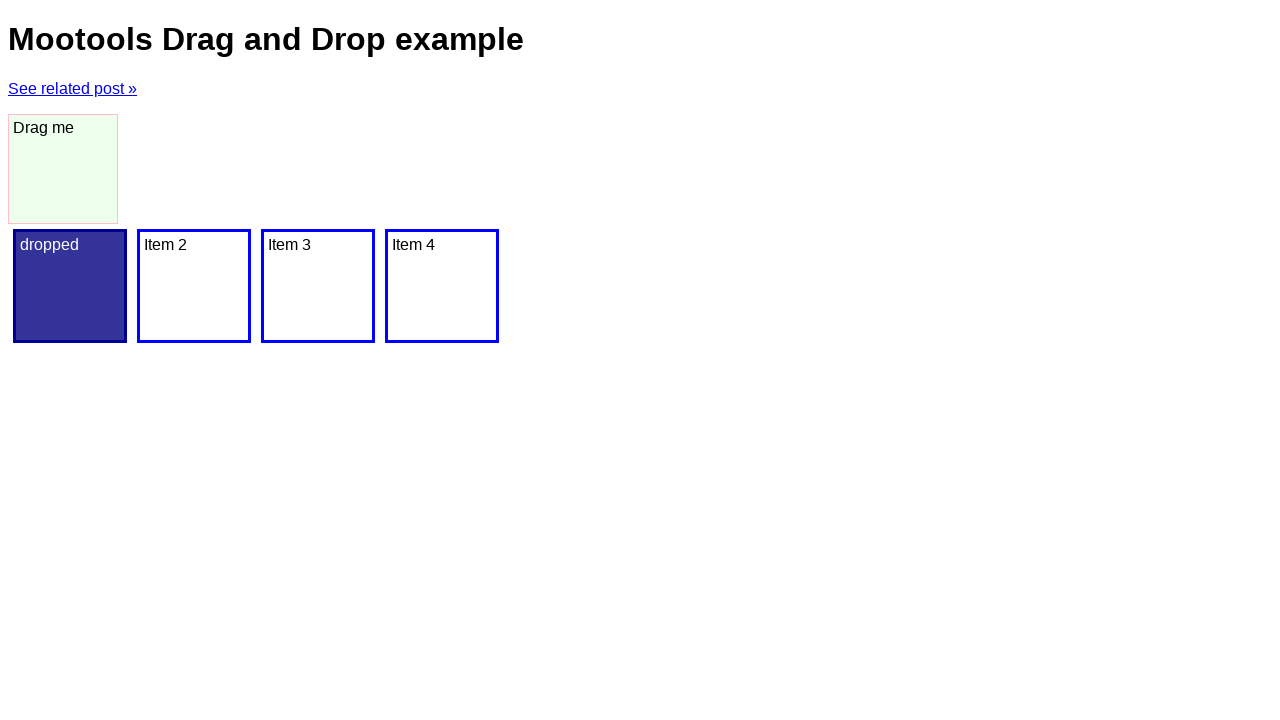

Dragged element to Item 2 at (194, 286)
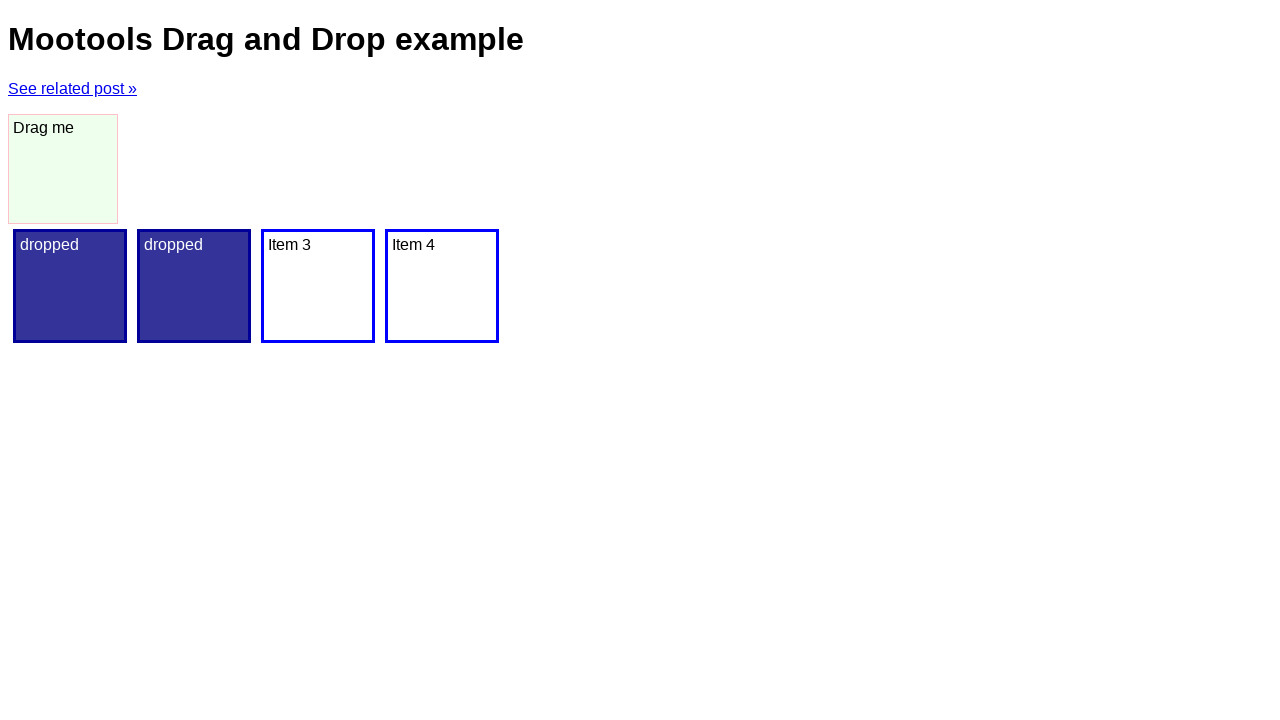

Waited 2 seconds before dragging to next target
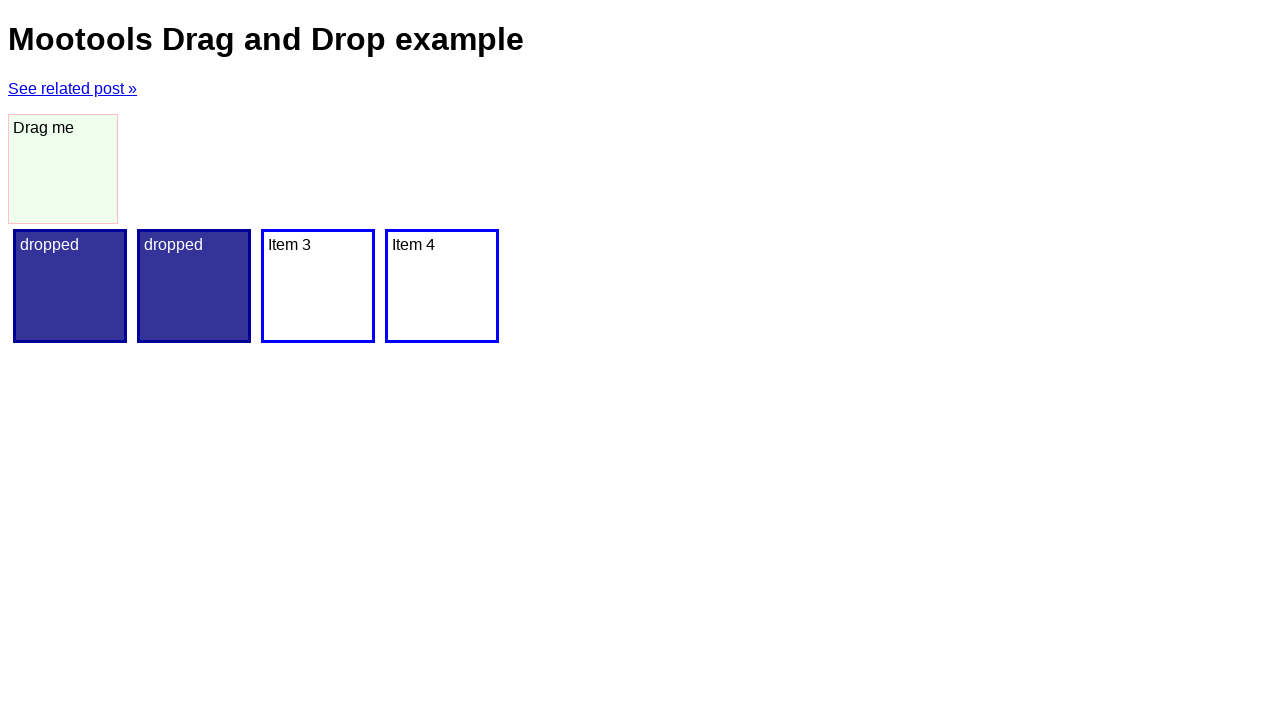

Dragged element to Item 3 at (318, 286)
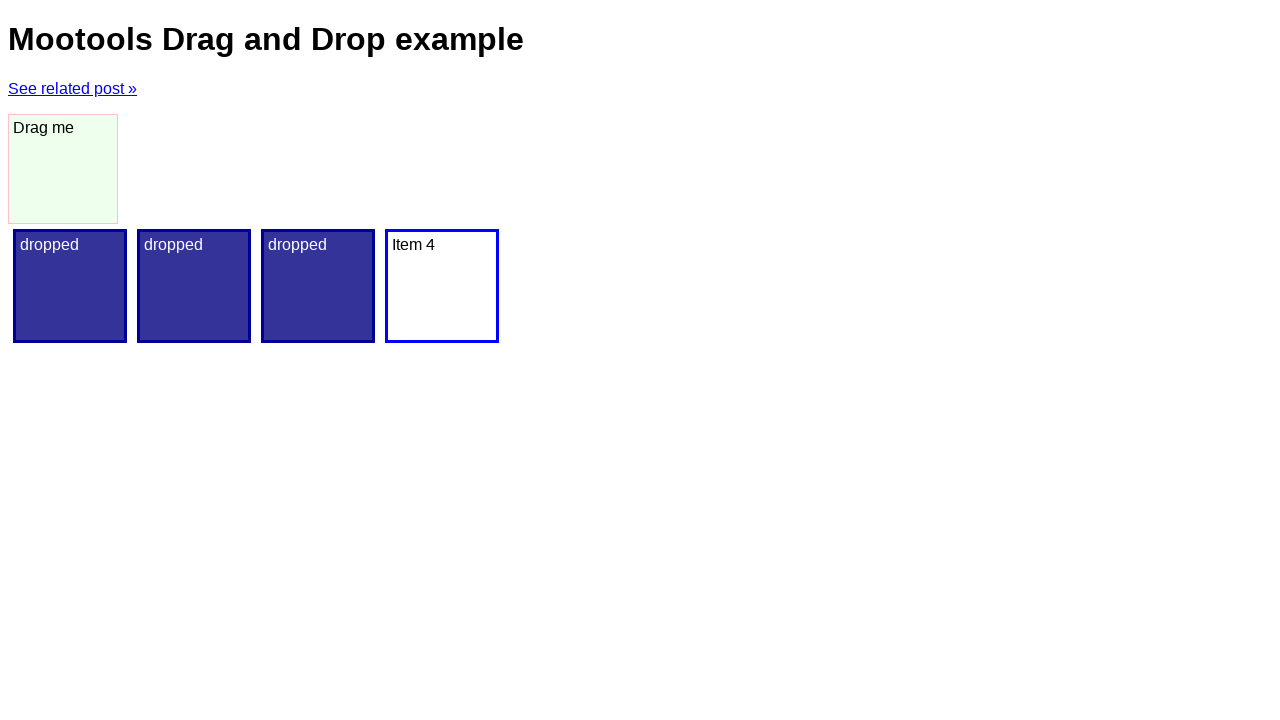

Waited 2 seconds before dragging to specific coordinates
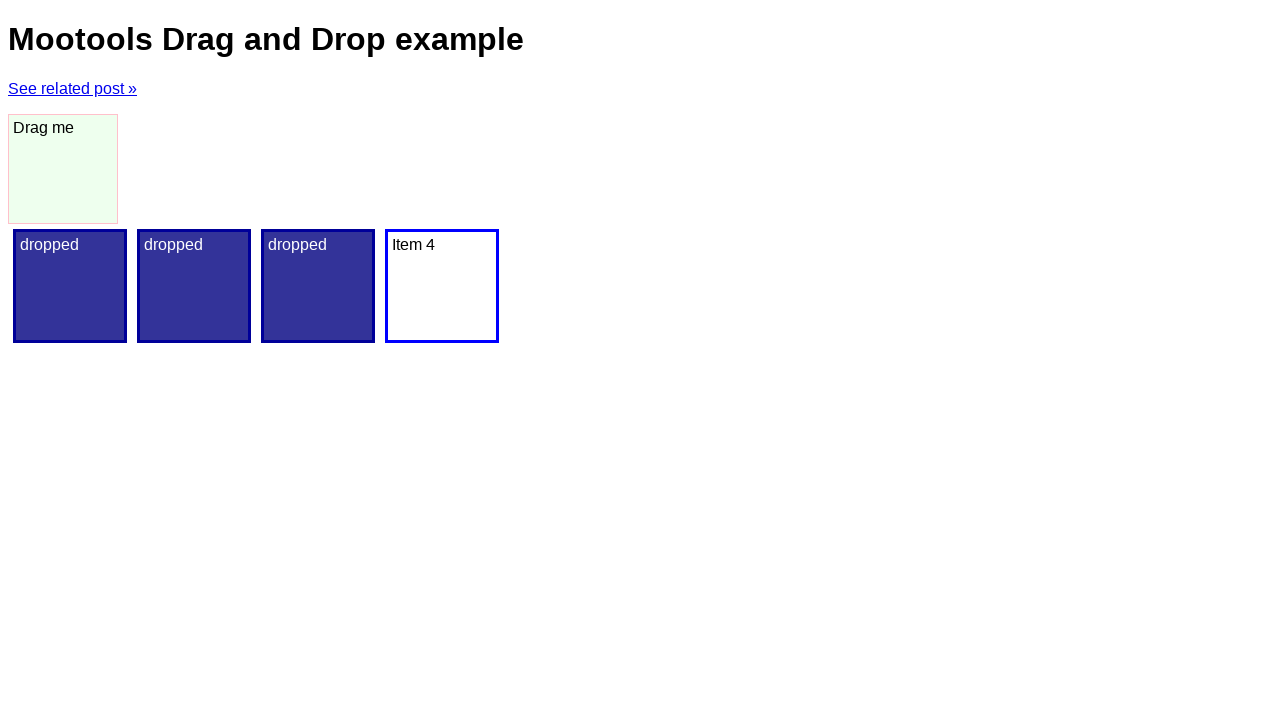

Retrieved bounding box of draggable element
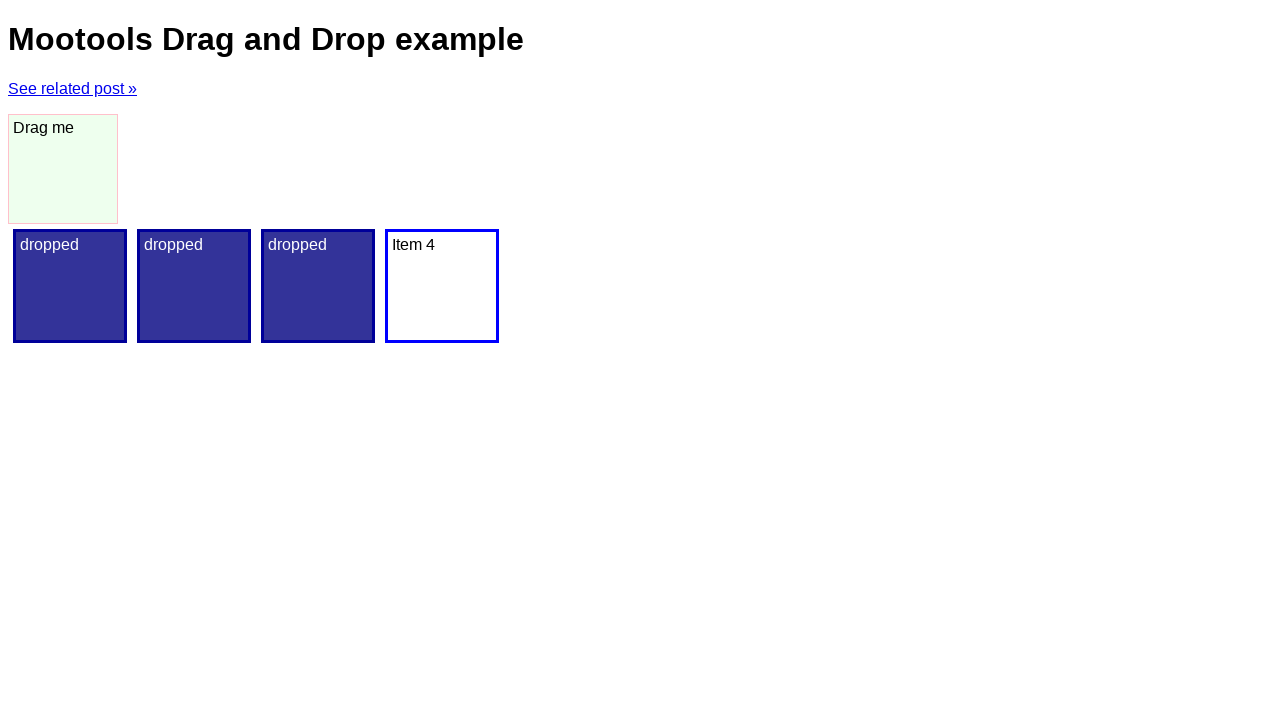

Moved mouse to center of draggable element at (63, 169)
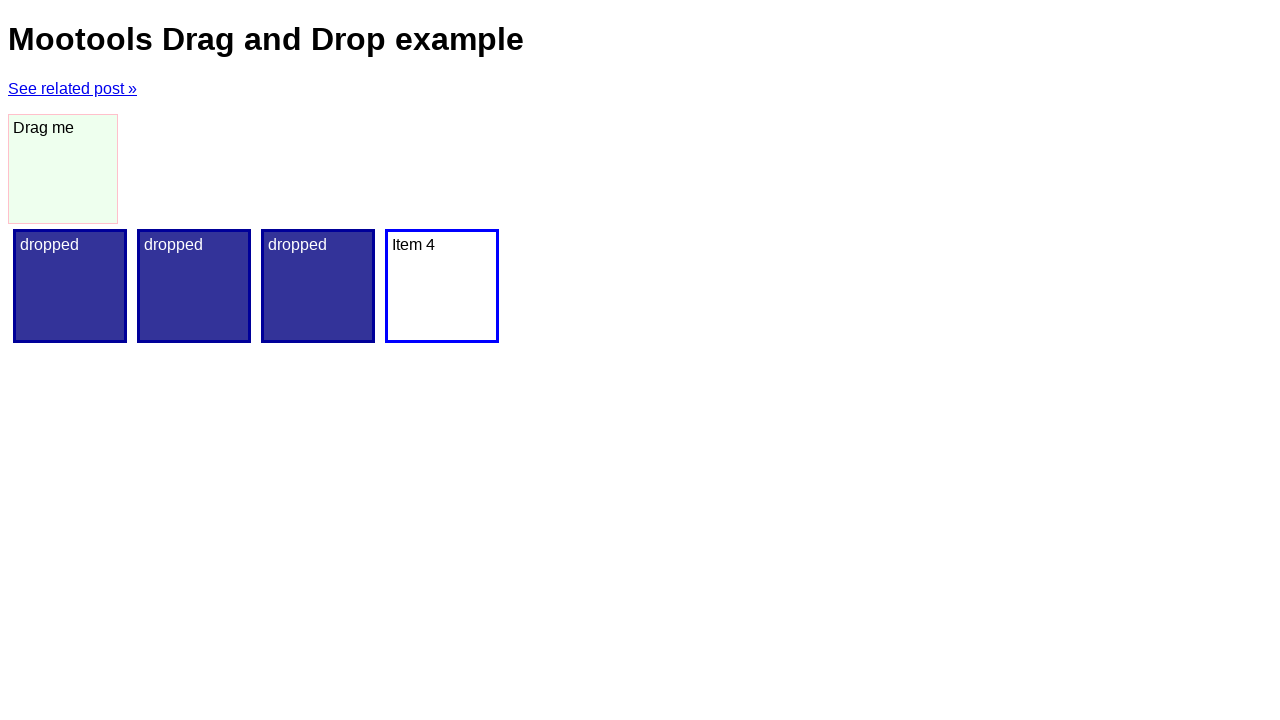

Pressed mouse button down at (63, 169)
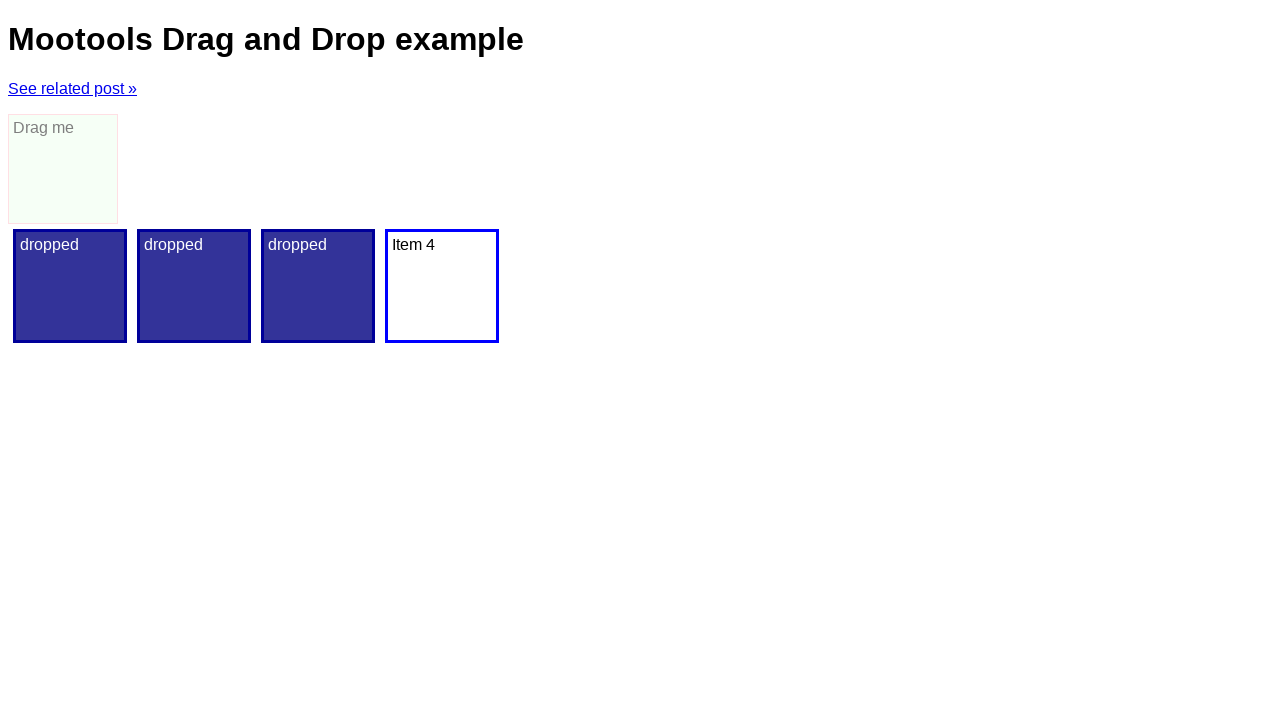

Moved mouse to target coordinates (offset +400, +150) at (408, 264)
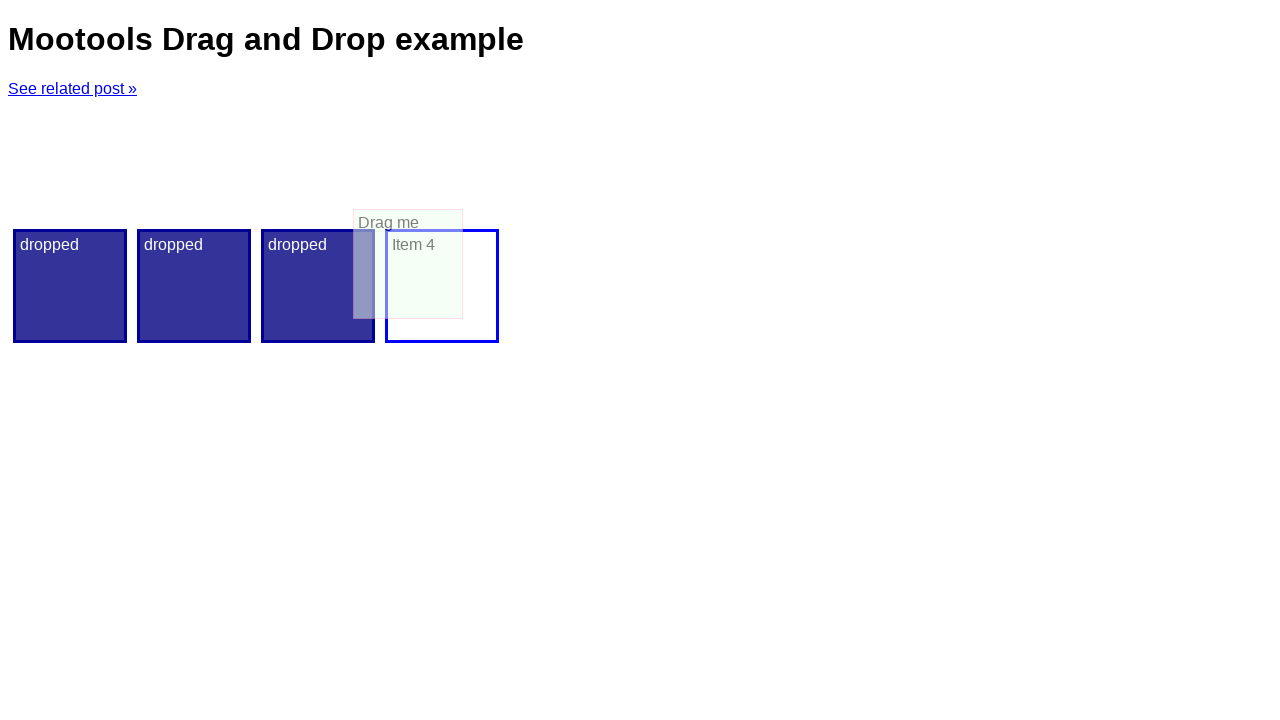

Released mouse button to complete drag at (408, 264)
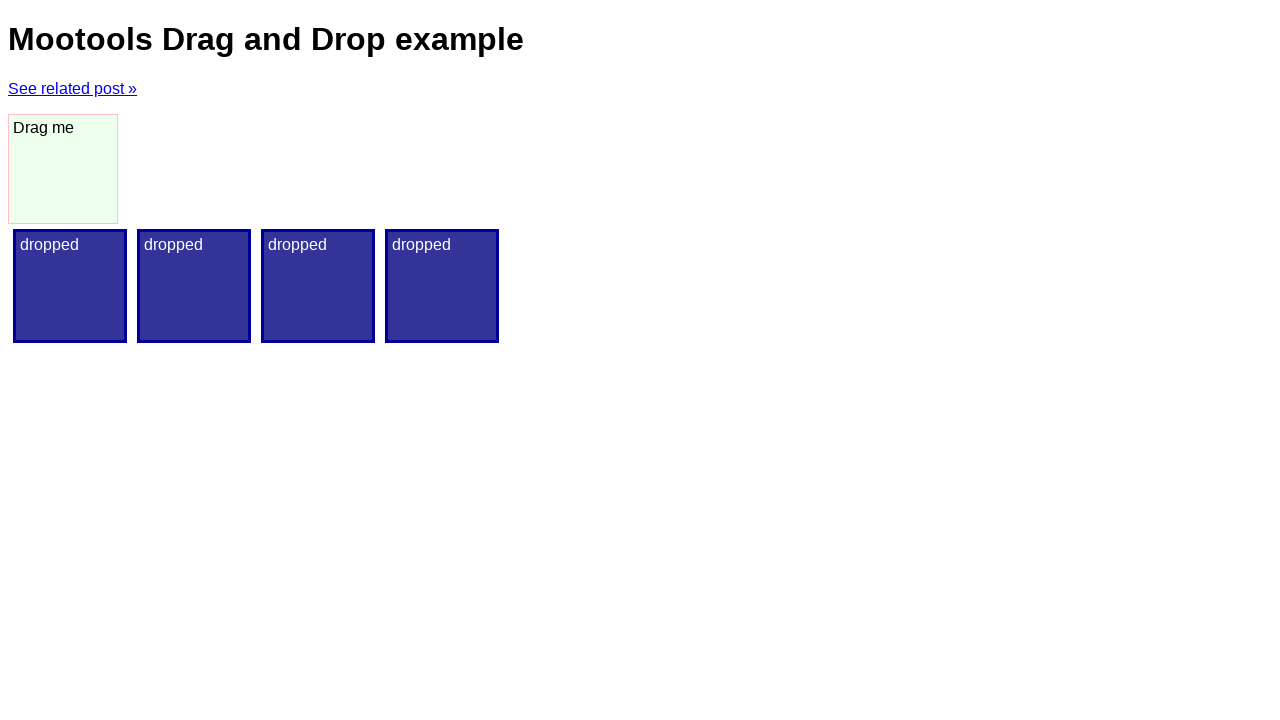

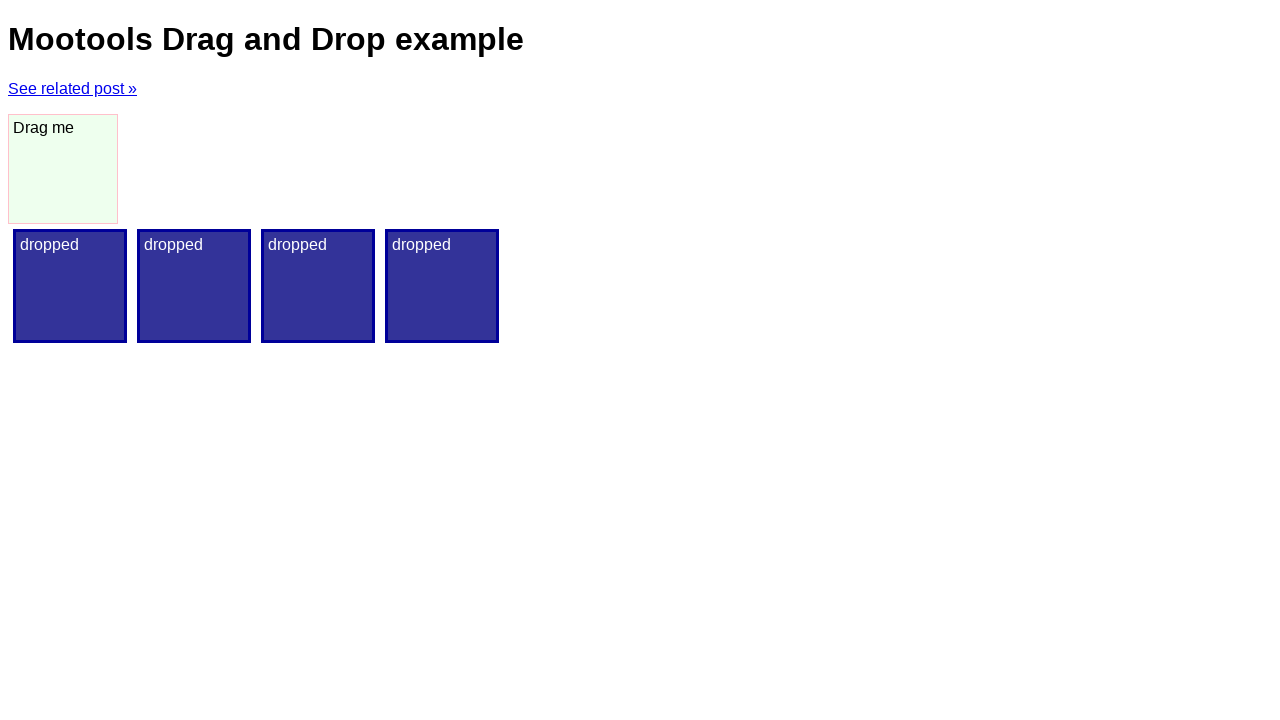